Navigates to the NSE India website and takes a screenshot of the page

Starting URL: https://www.nseindia.com/

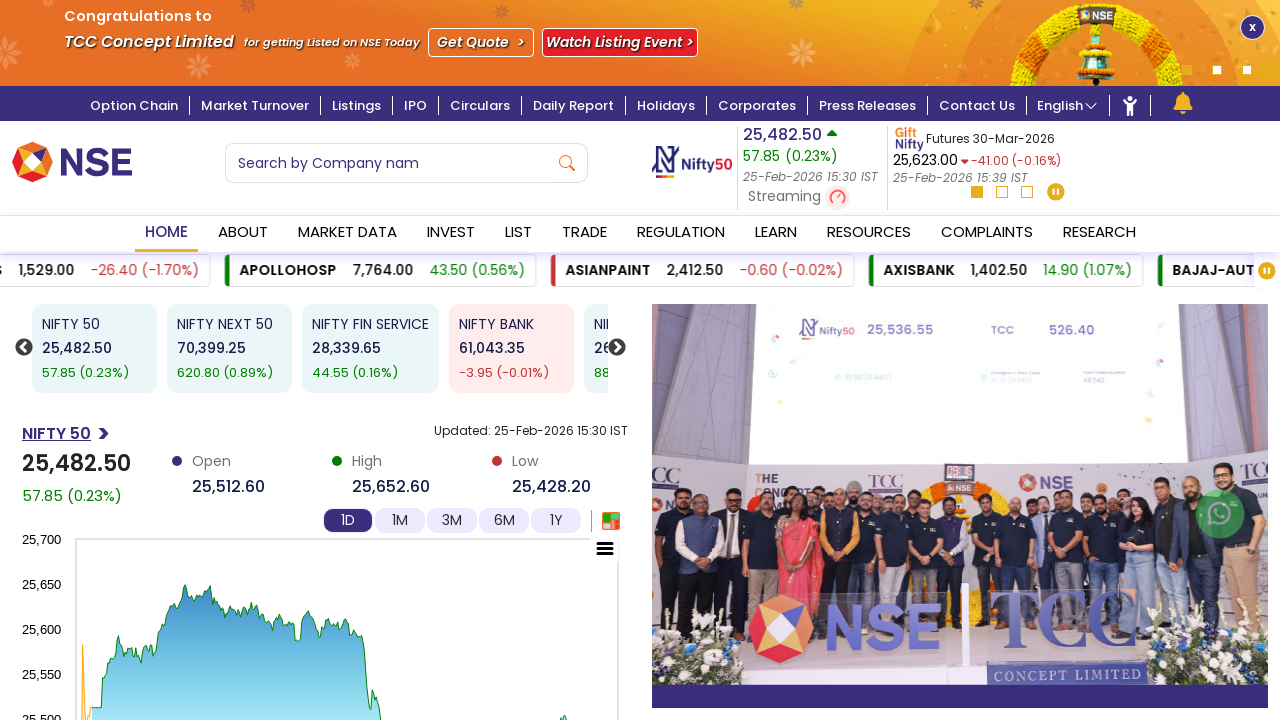

Waited for NSE India website to fully load (networkidle)
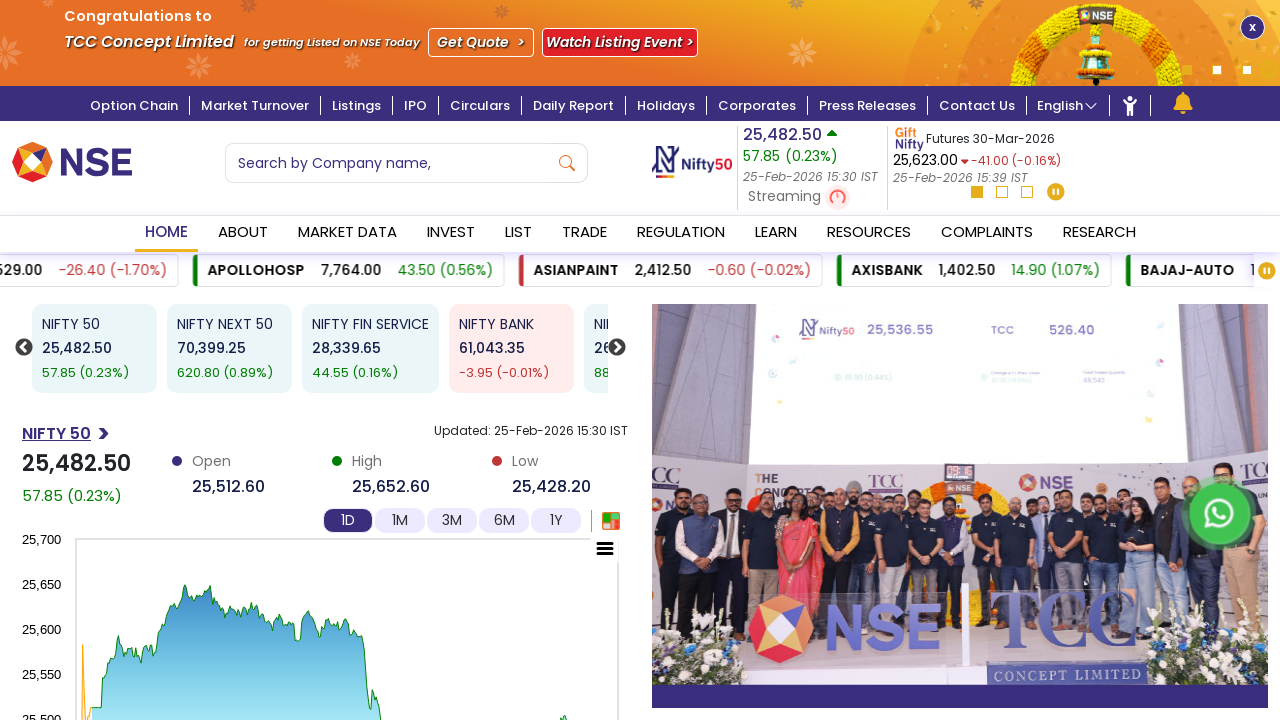

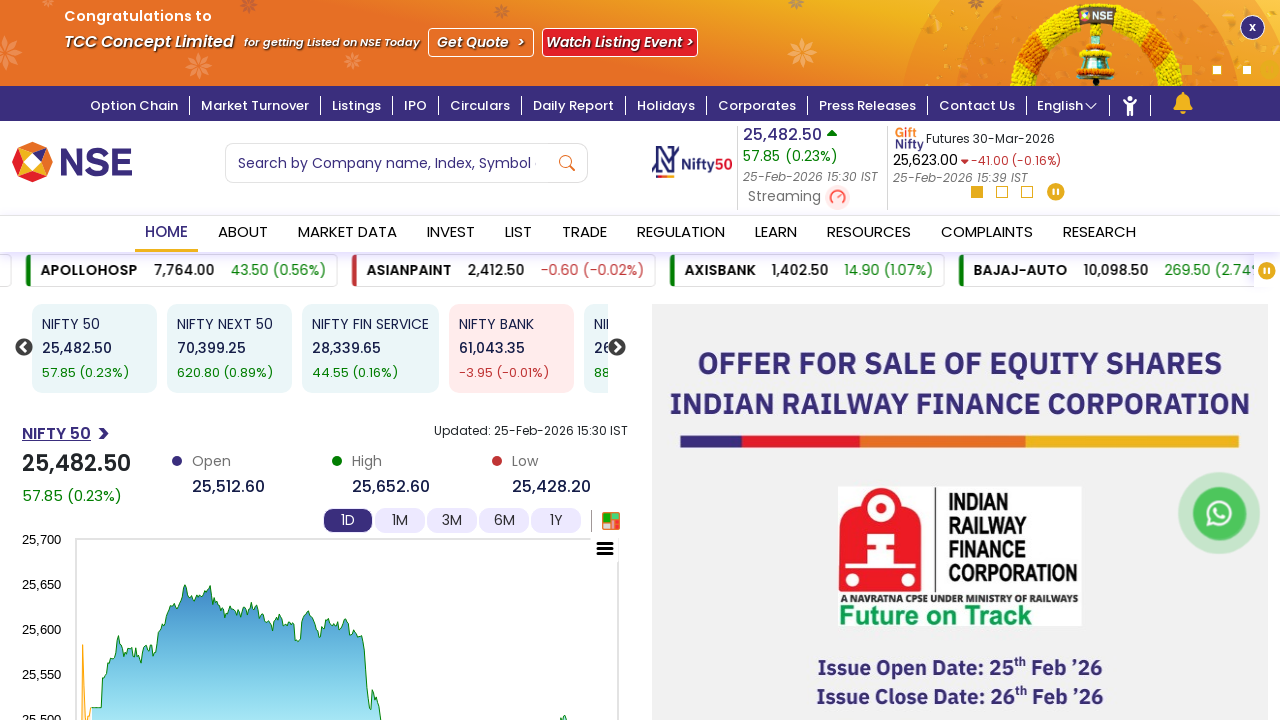